Tests various alert handling scenarios including simple alerts, confirmation dialogs, and prompt alerts with text input

Starting URL: https://letcode.in/alert

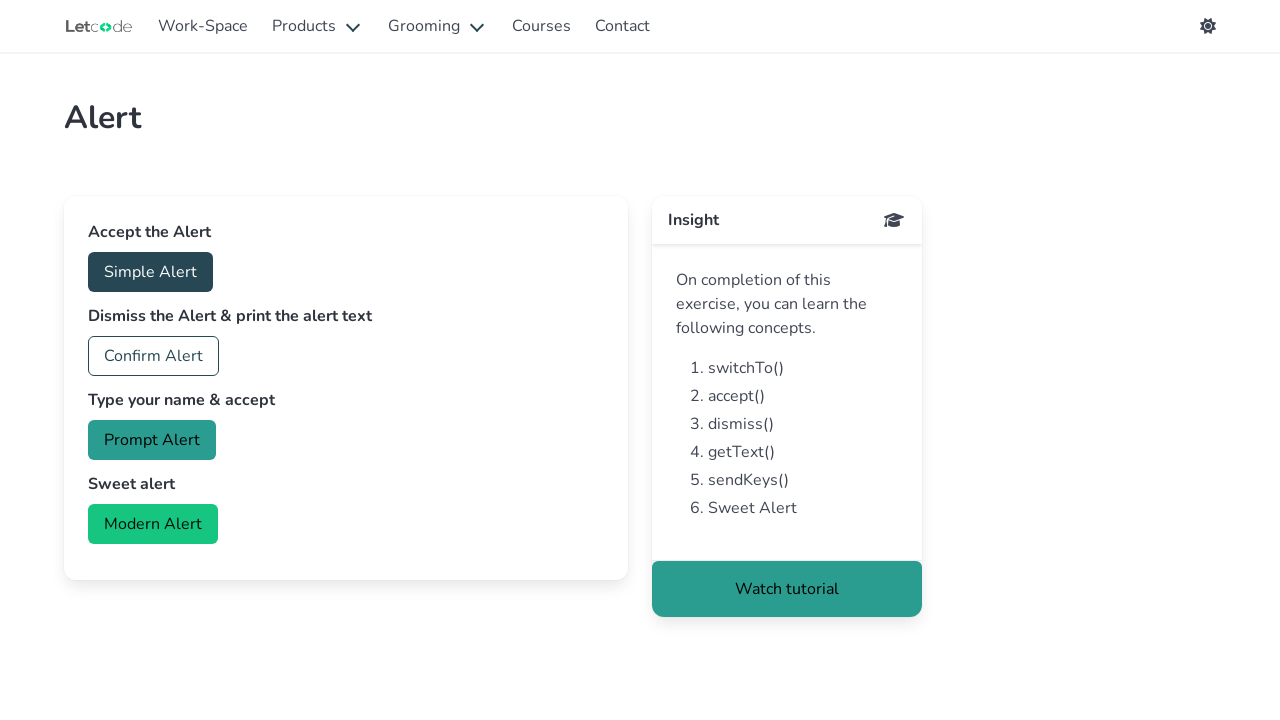

Clicked button to trigger simple alert at (150, 272) on #accept
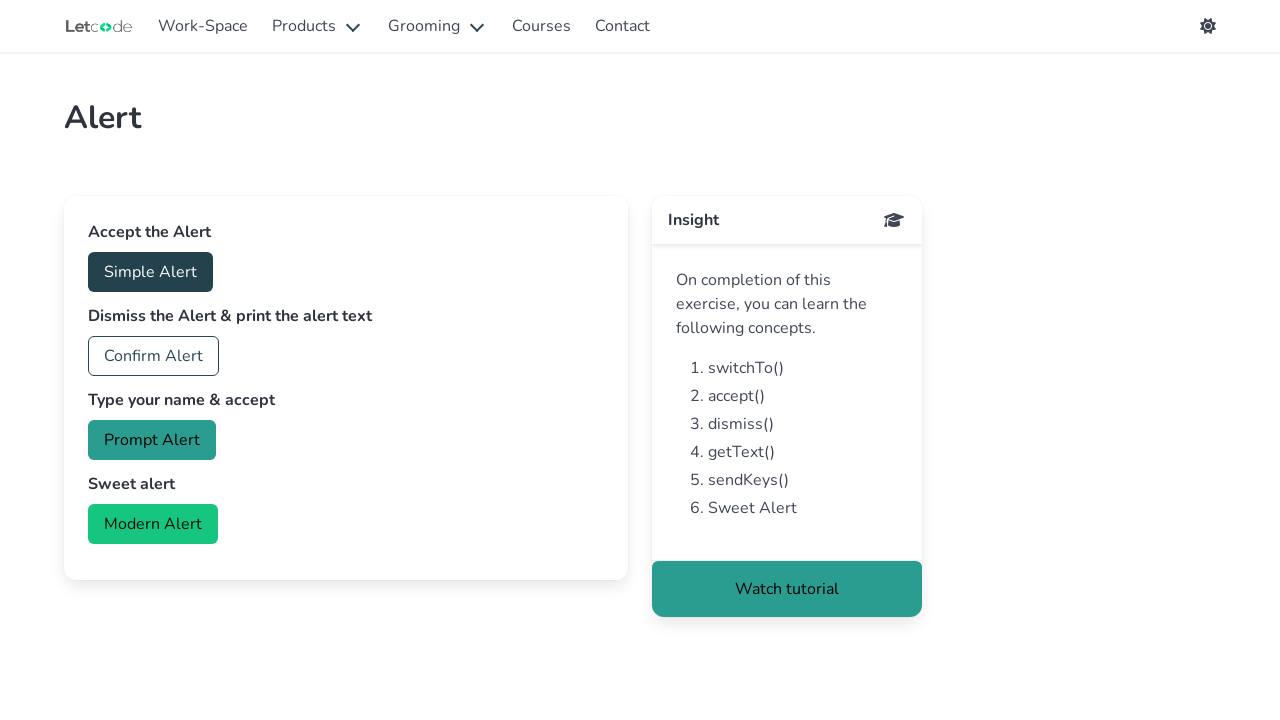

Registered dialog handler to accept simple alert
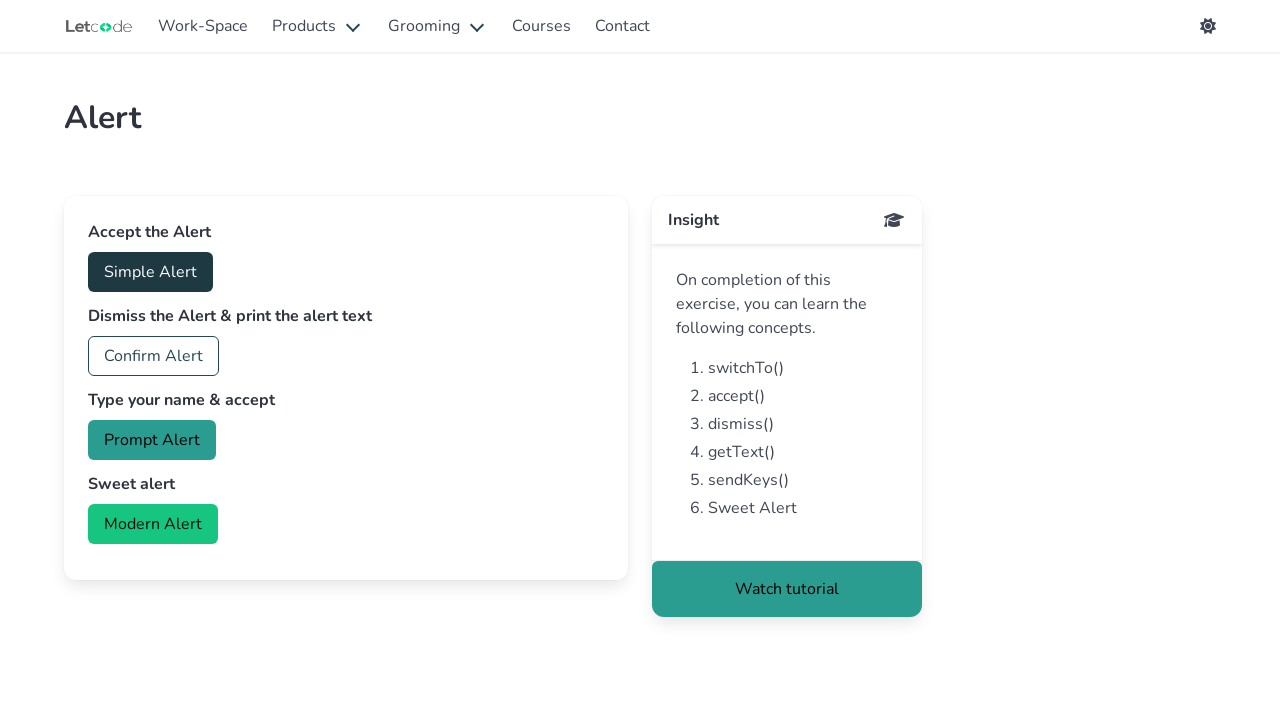

Waited for simple alert to be handled
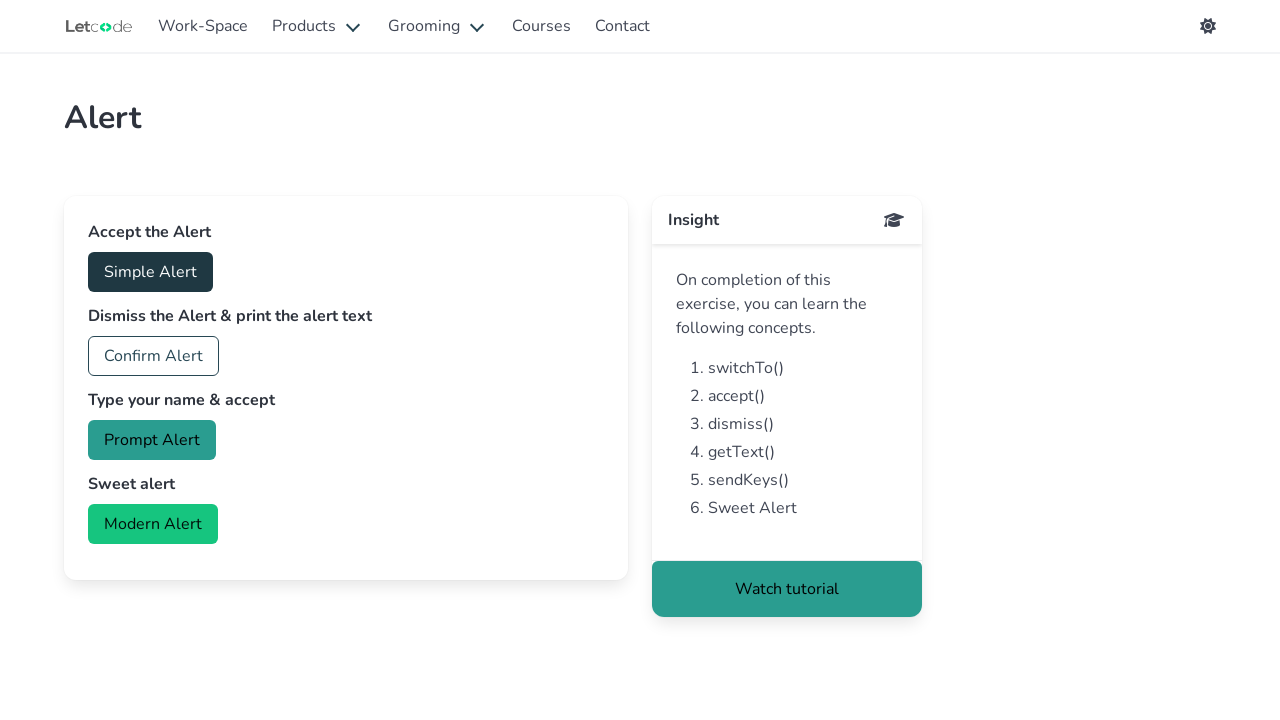

Clicked button to trigger confirmation dialog at (154, 356) on #confirm
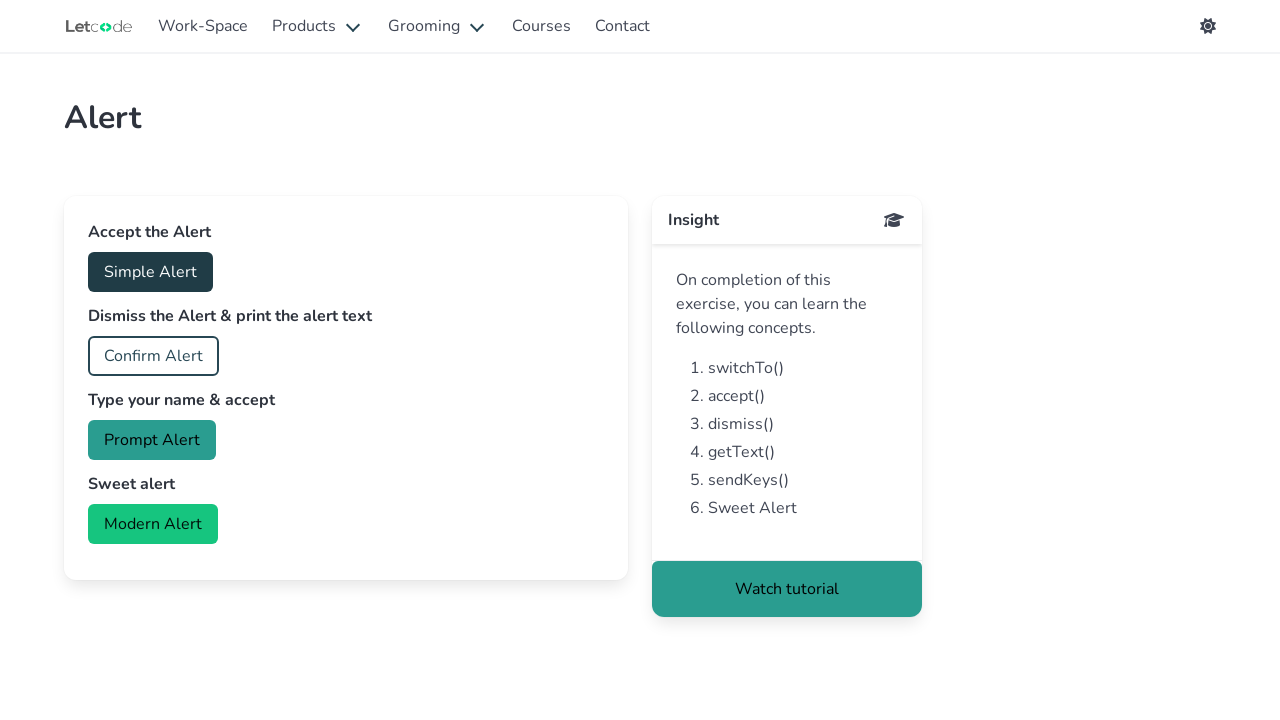

Registered dialog handler to dismiss confirmation alert
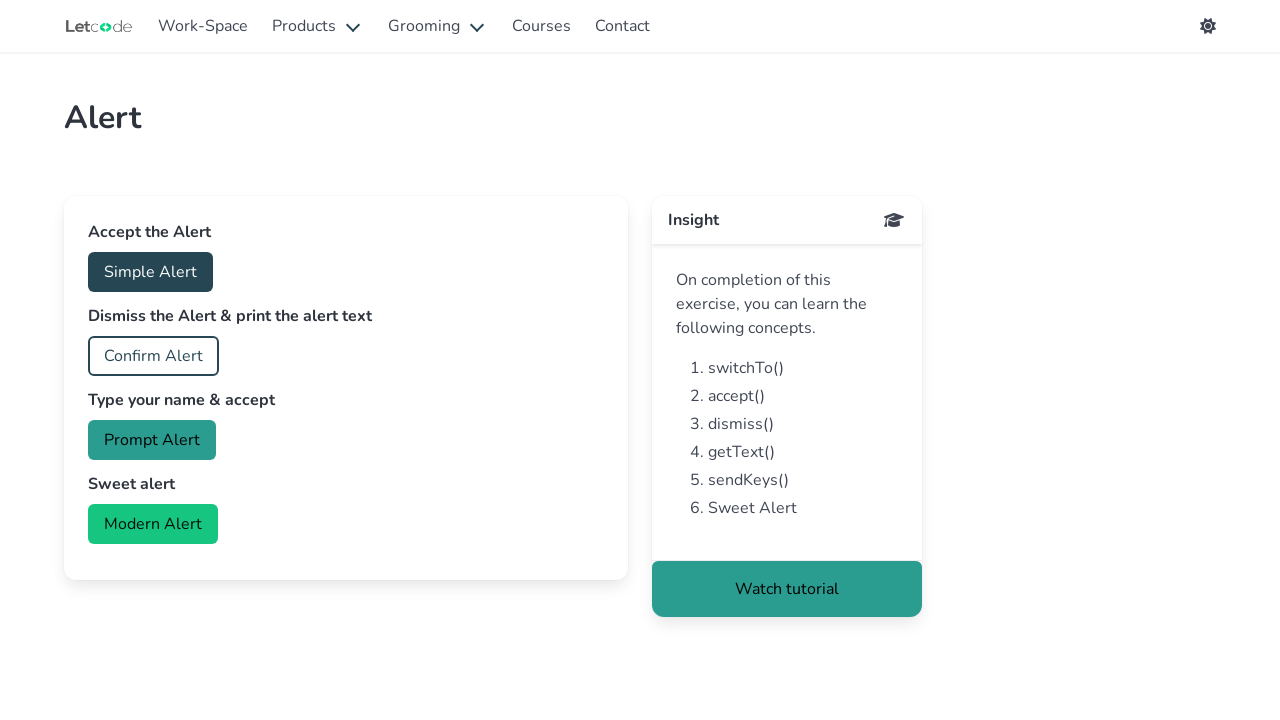

Waited for confirmation alert to be handled
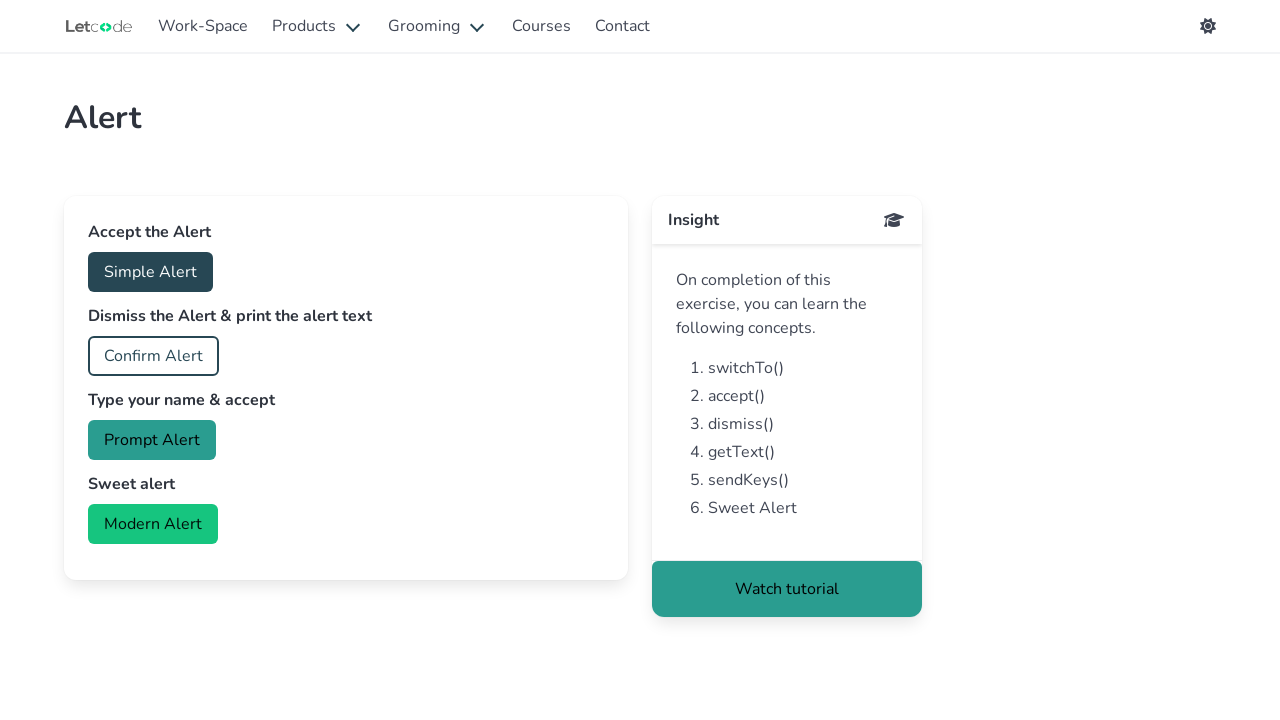

Clicked button to trigger prompt alert at (152, 440) on #prompt
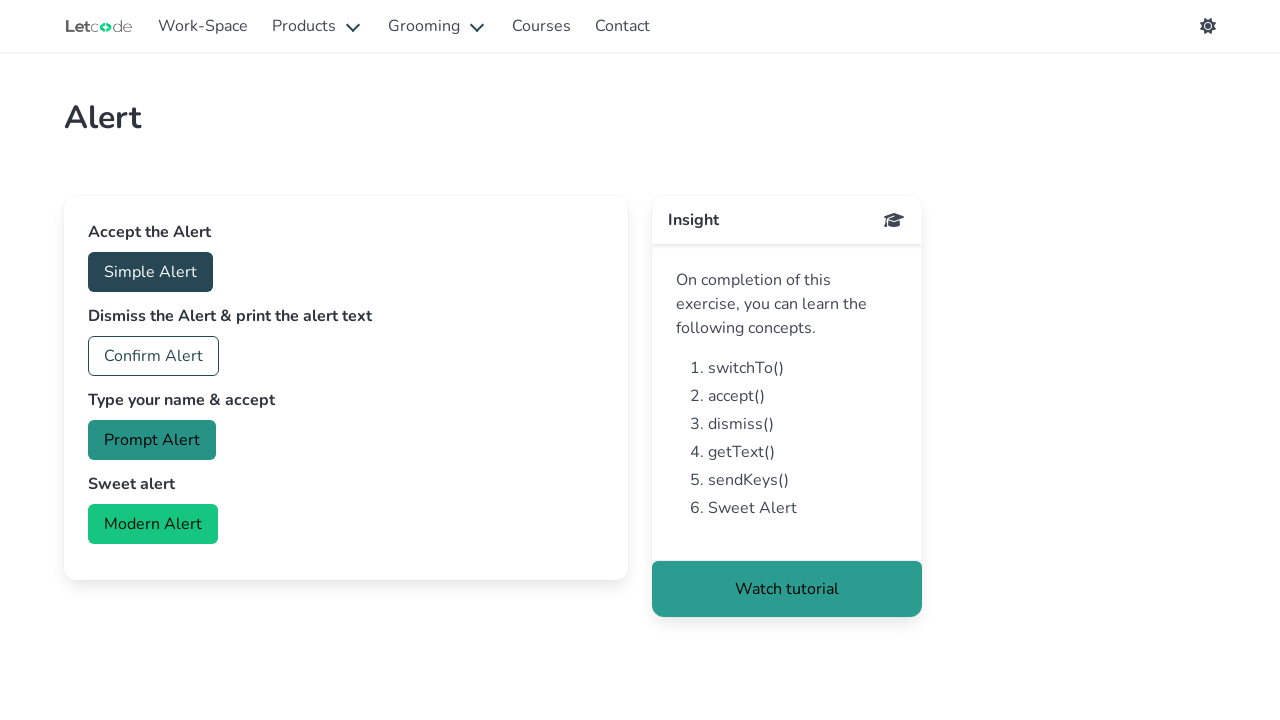

Registered dialog handler to accept prompt with 'selenium' text
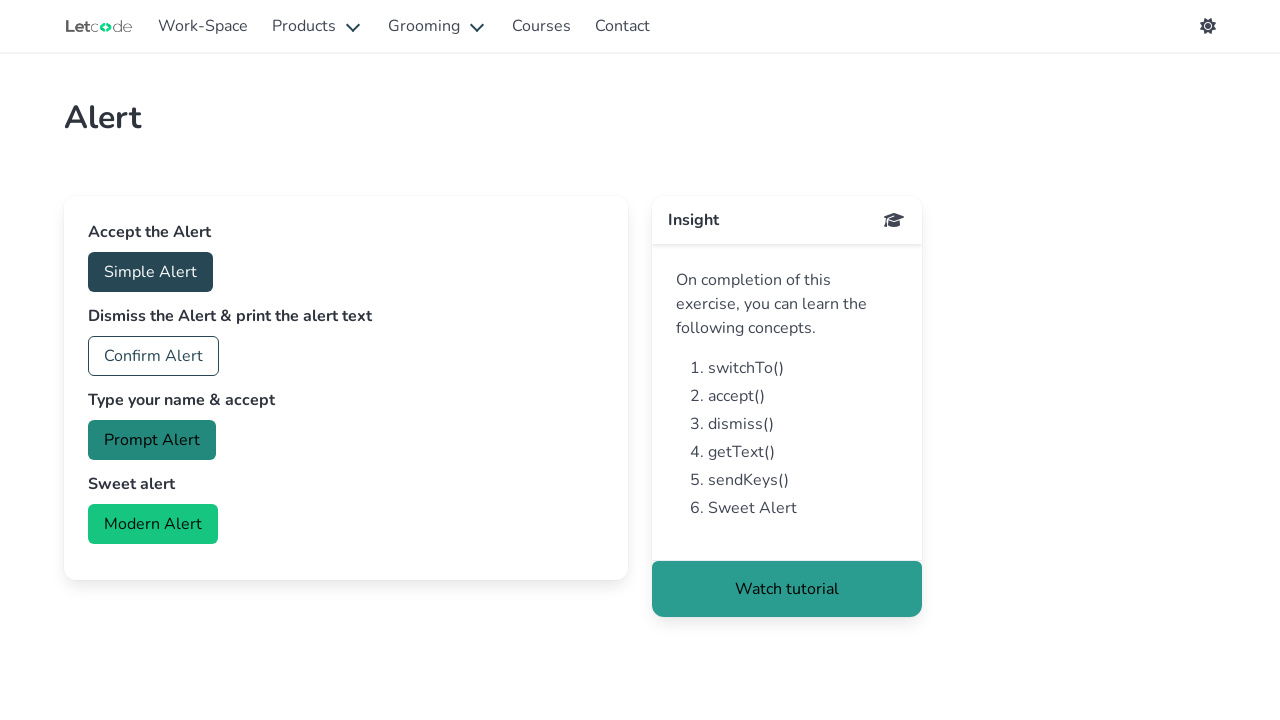

Waited for prompt alert to be handled
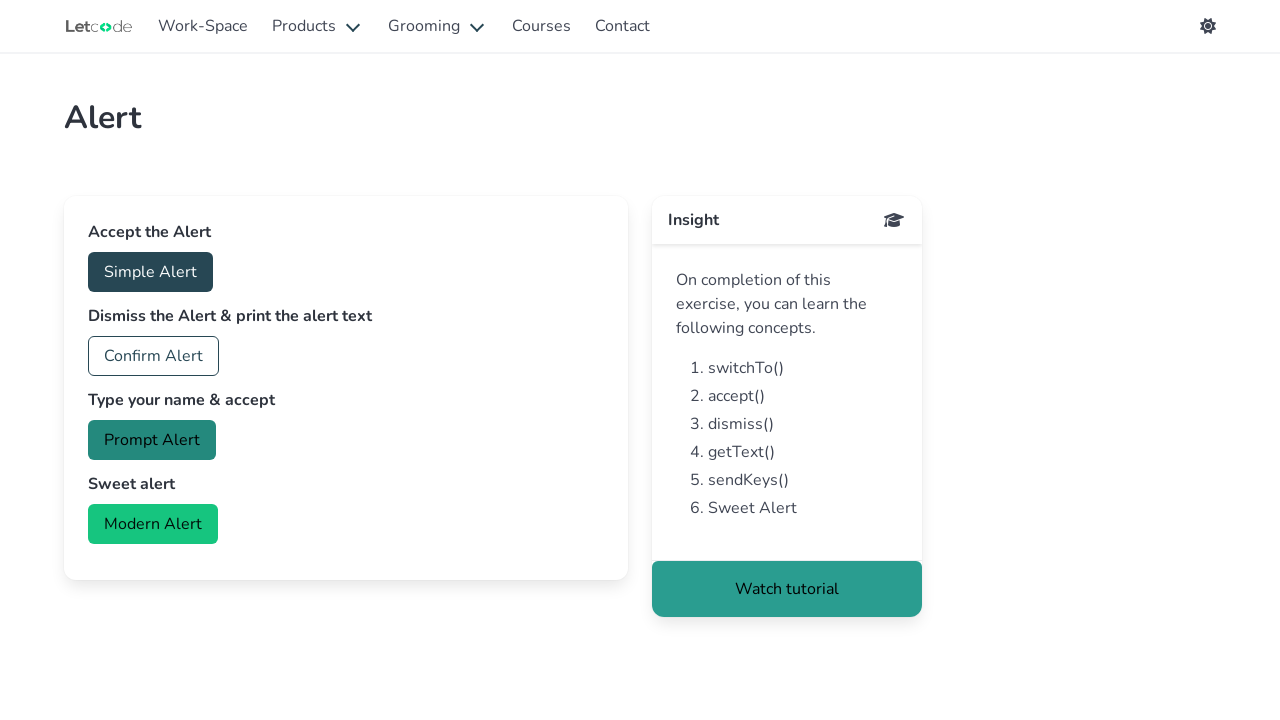

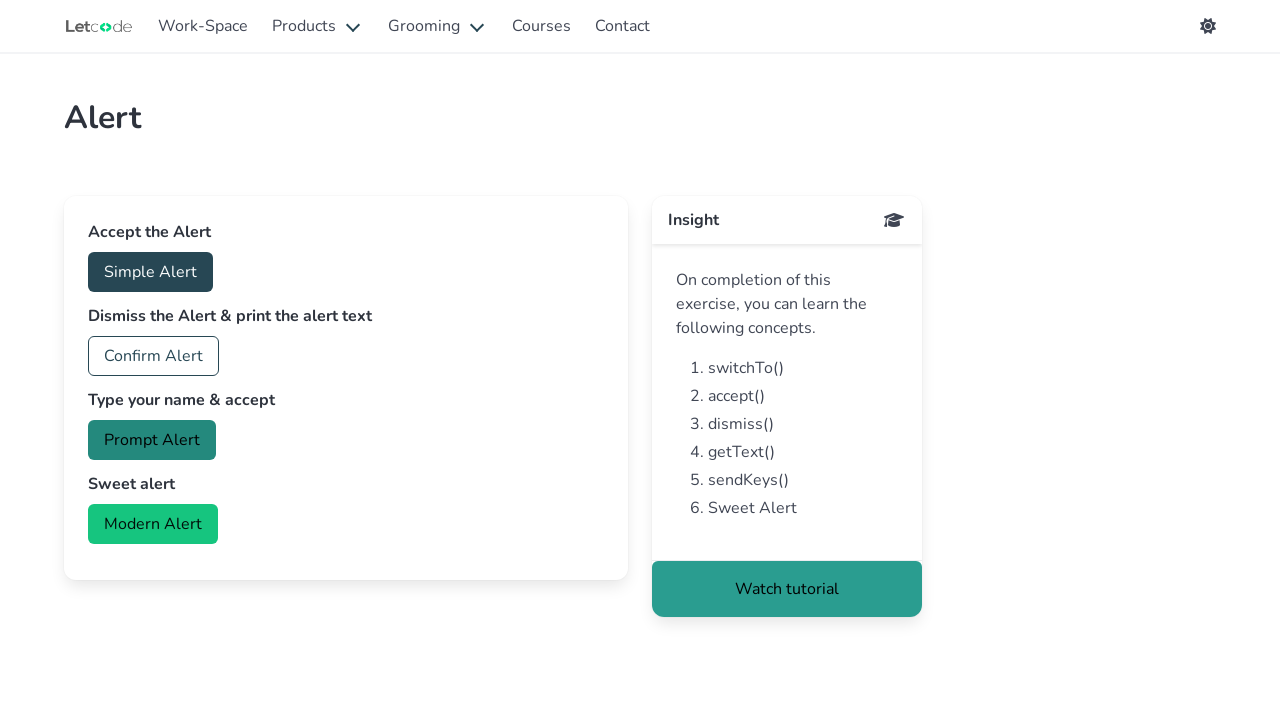